Tests dynamic loading functionality where an element is rendered after clicking a button, waiting for the content to appear

Starting URL: http://the-internet.herokuapp.com

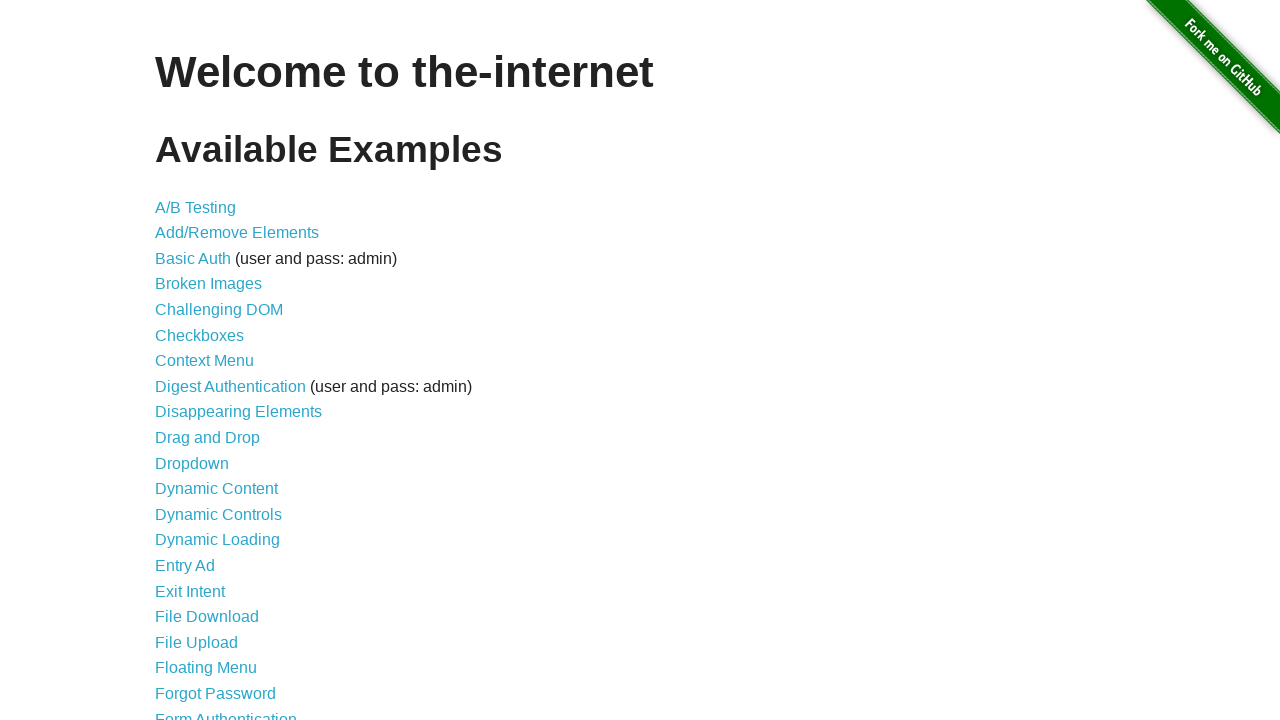

Clicked on Dynamic Loading link at (218, 540) on text=Dynamic Loading
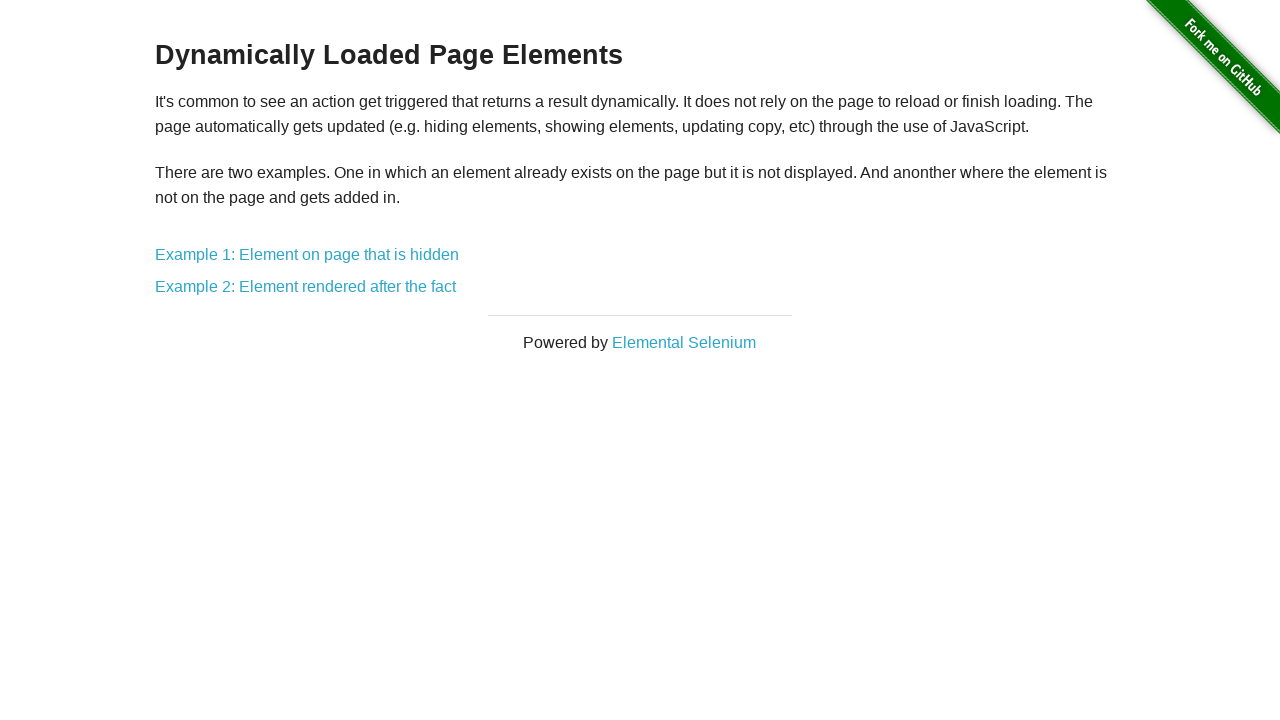

Clicked on Example 2: Element rendered after the fact link at (306, 287) on text=Example 2: Element rendered after the fact
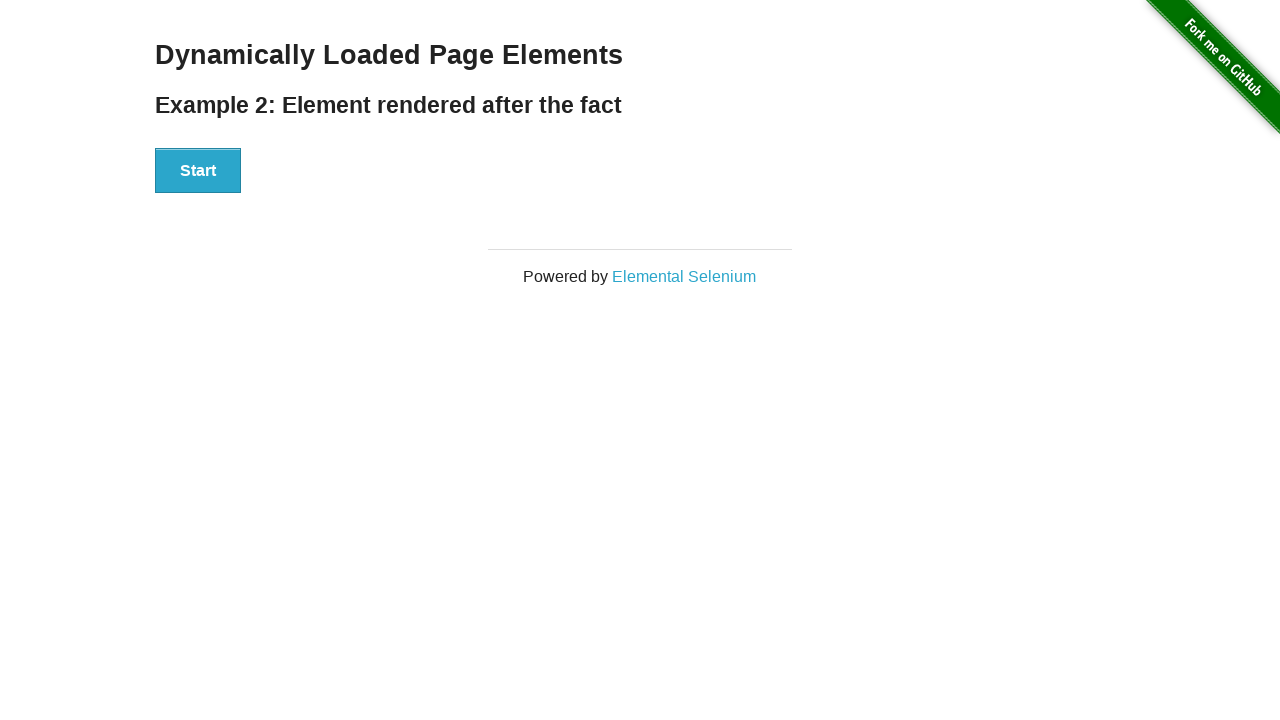

Clicked the Start button to trigger dynamic loading at (198, 171) on #start button
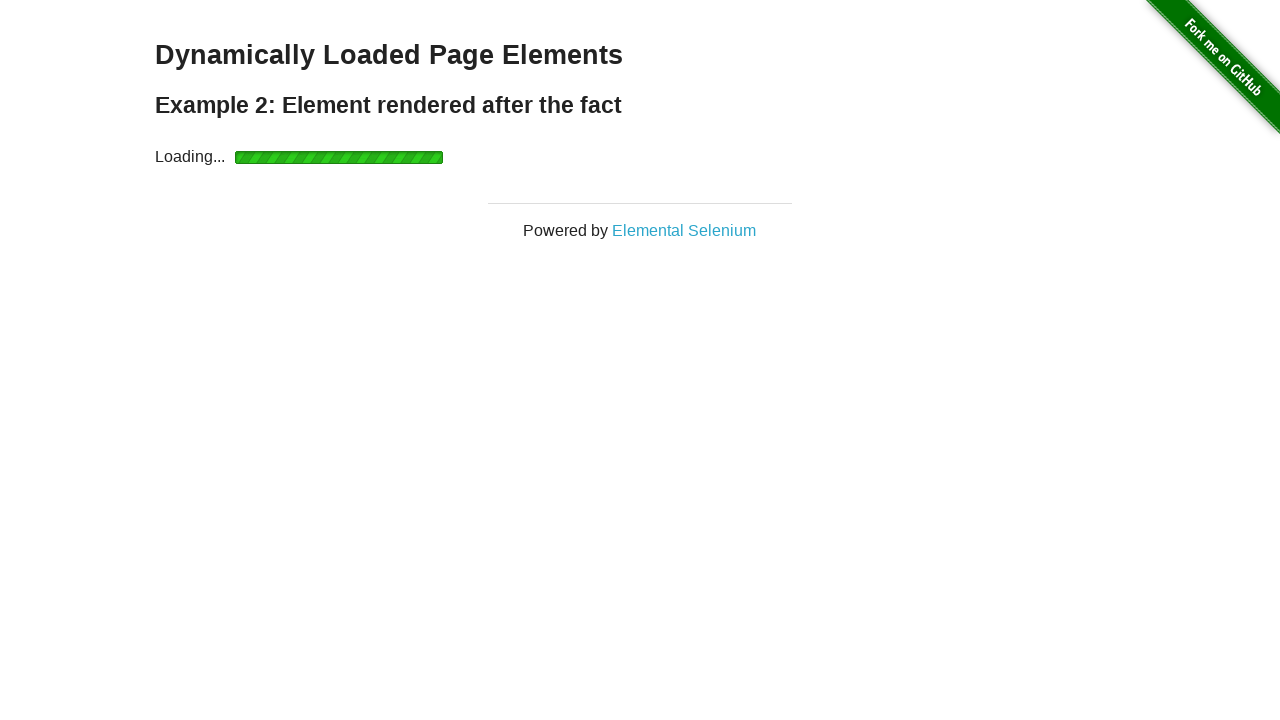

Dynamic content loaded - element appeared after button click
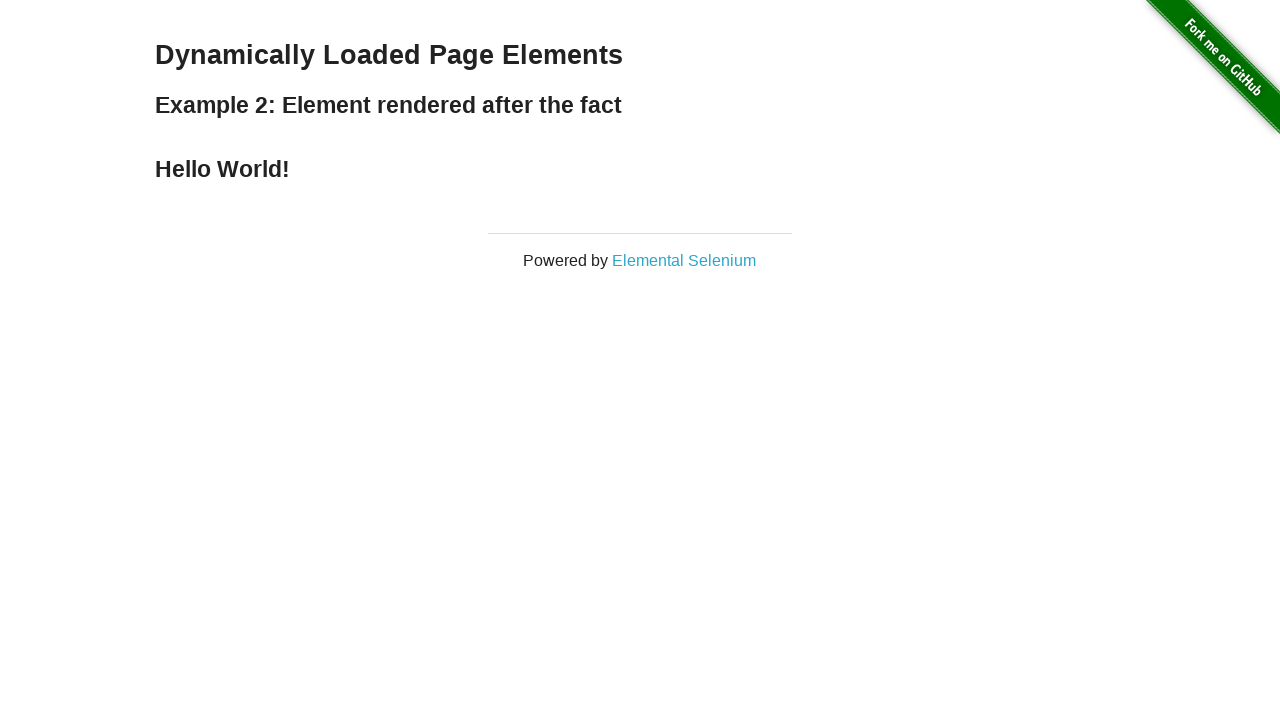

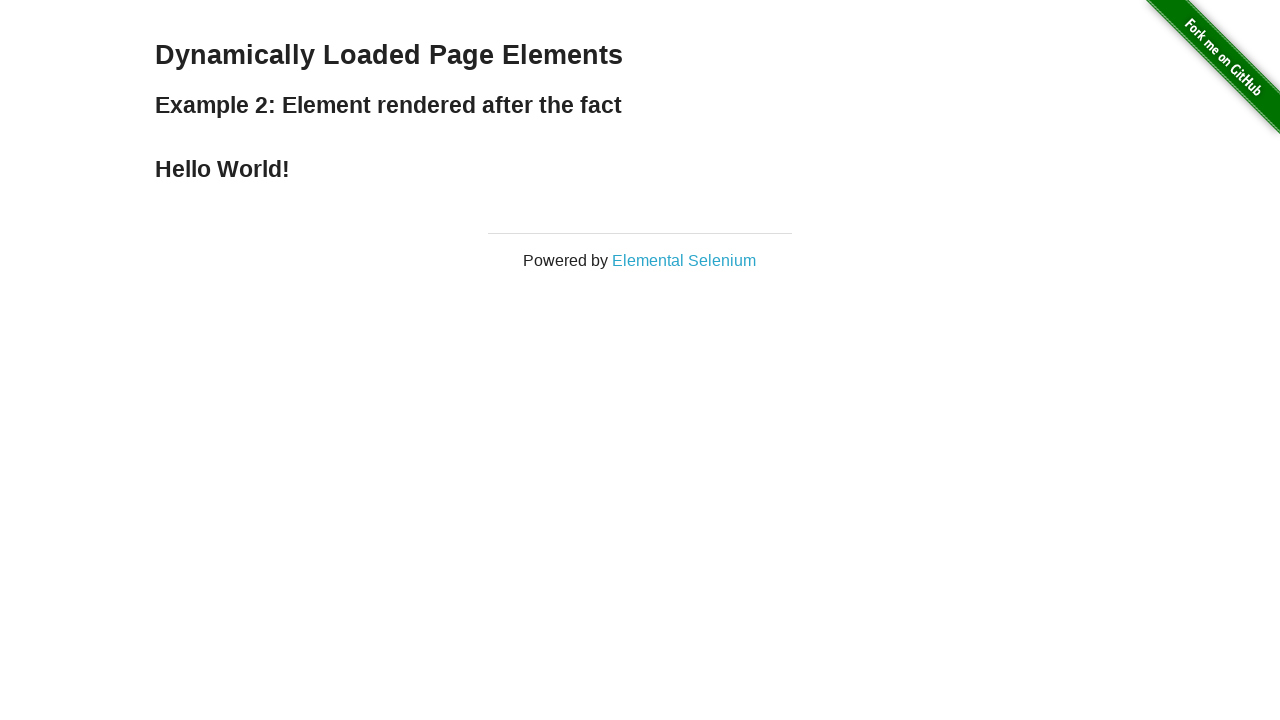